Tests window handling by clicking a link that opens a new tab/window, switching to the new window, closing it, and switching back to the parent window.

Starting URL: http://omayo.blogspot.in/

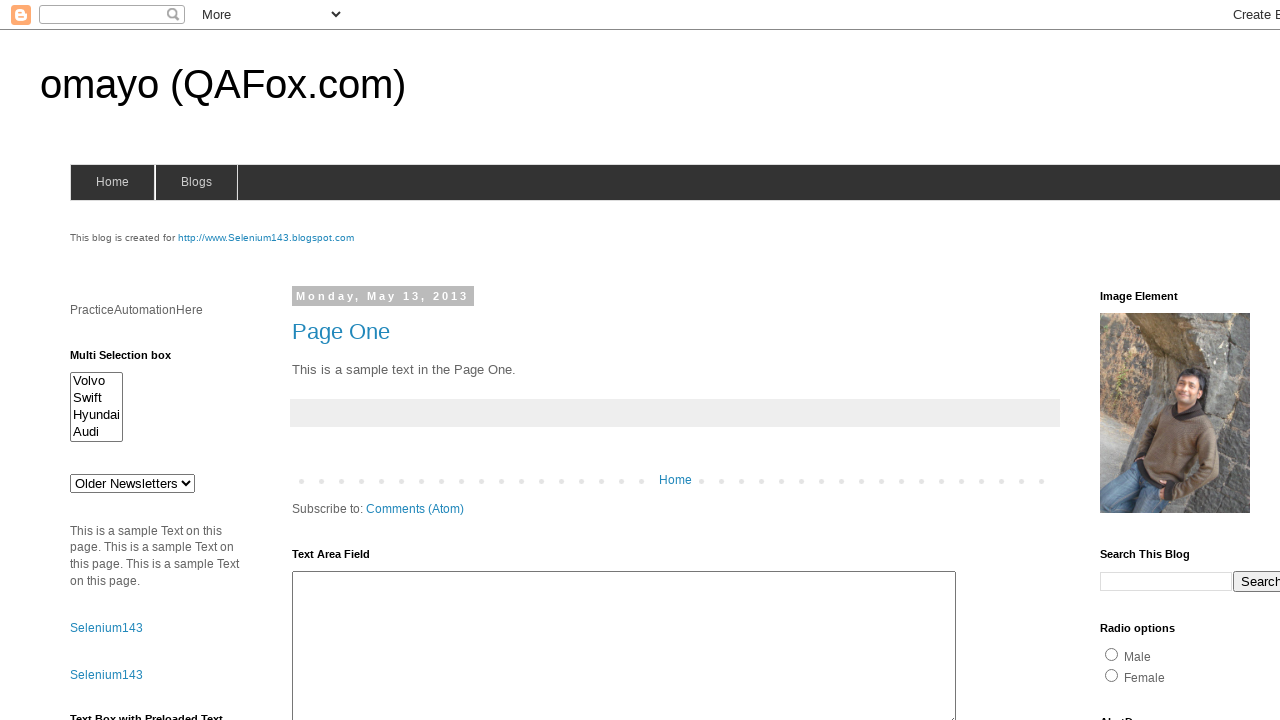

Set viewport size to 1920x1080
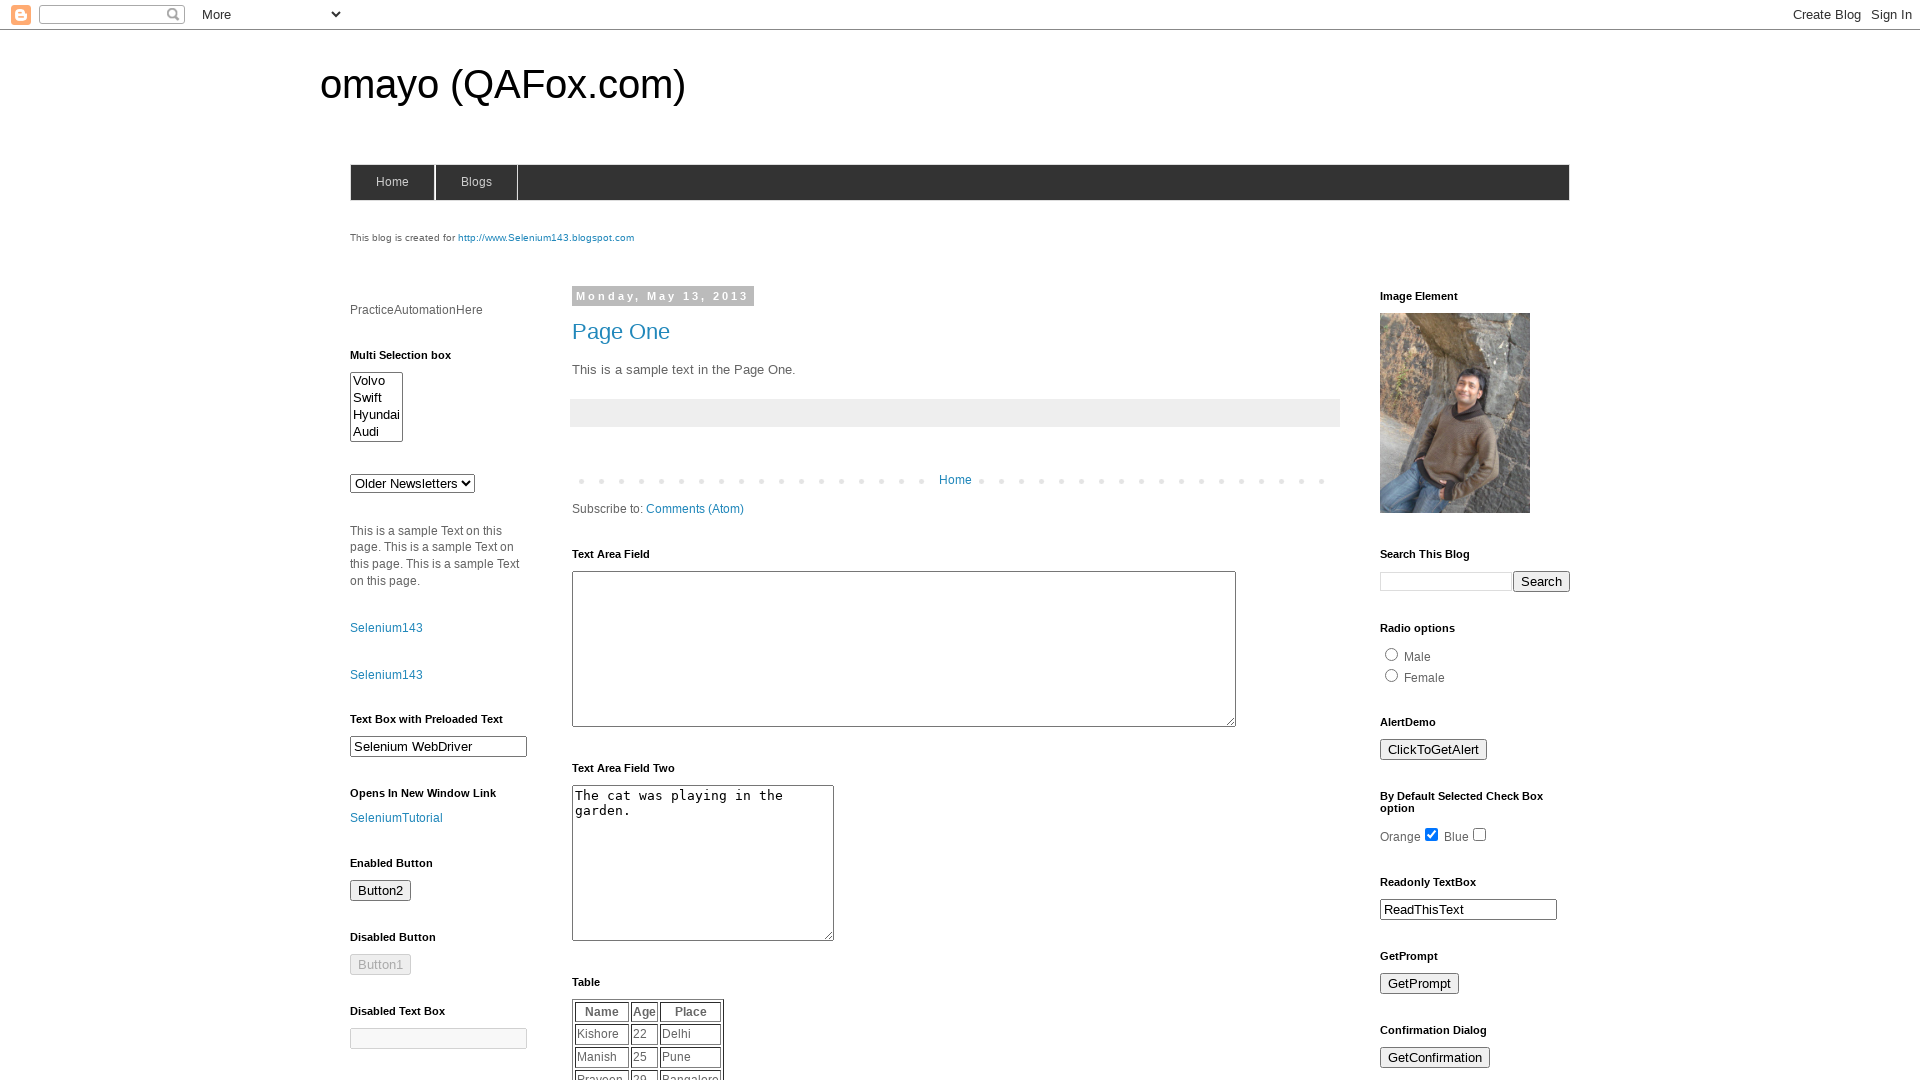

Clicked SeleniumTutorial link, new window/tab opened at (396, 818) on a:text('SeleniumTutorial')
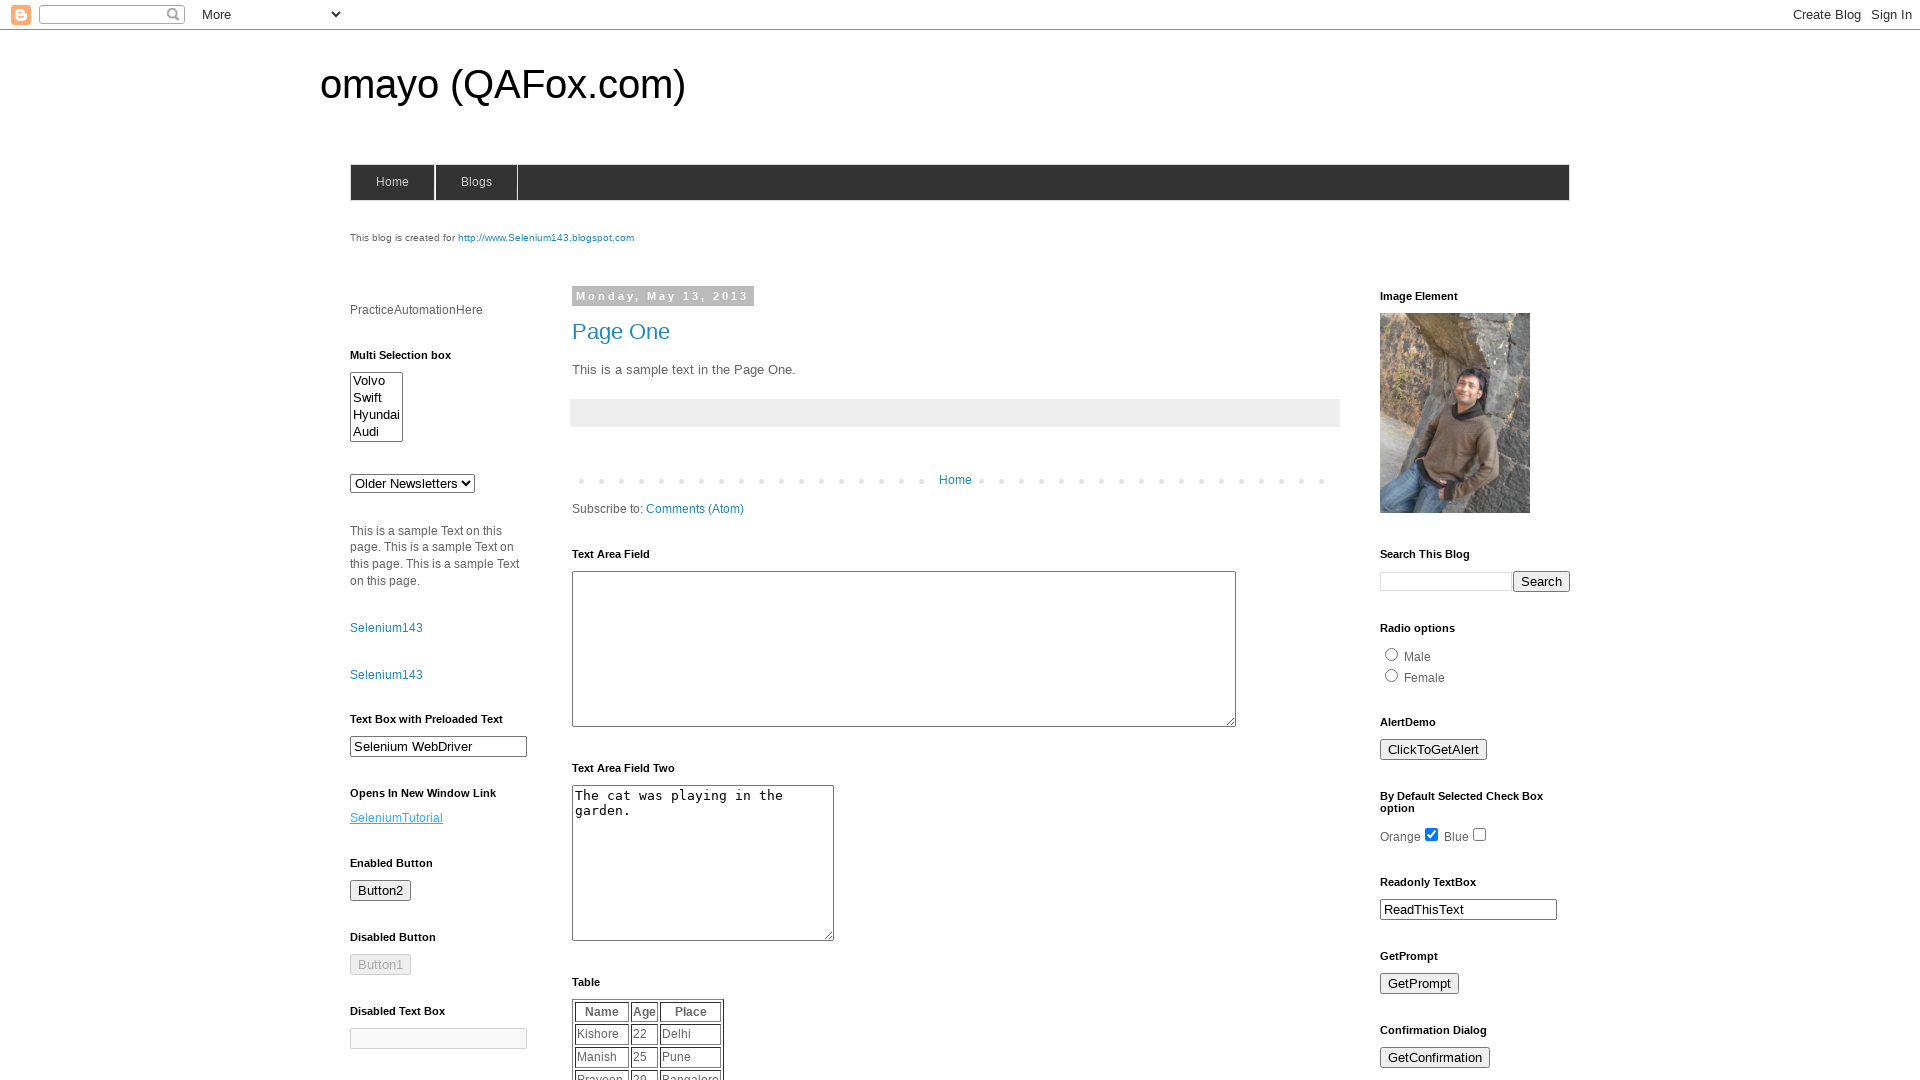

Captured reference to new page/window
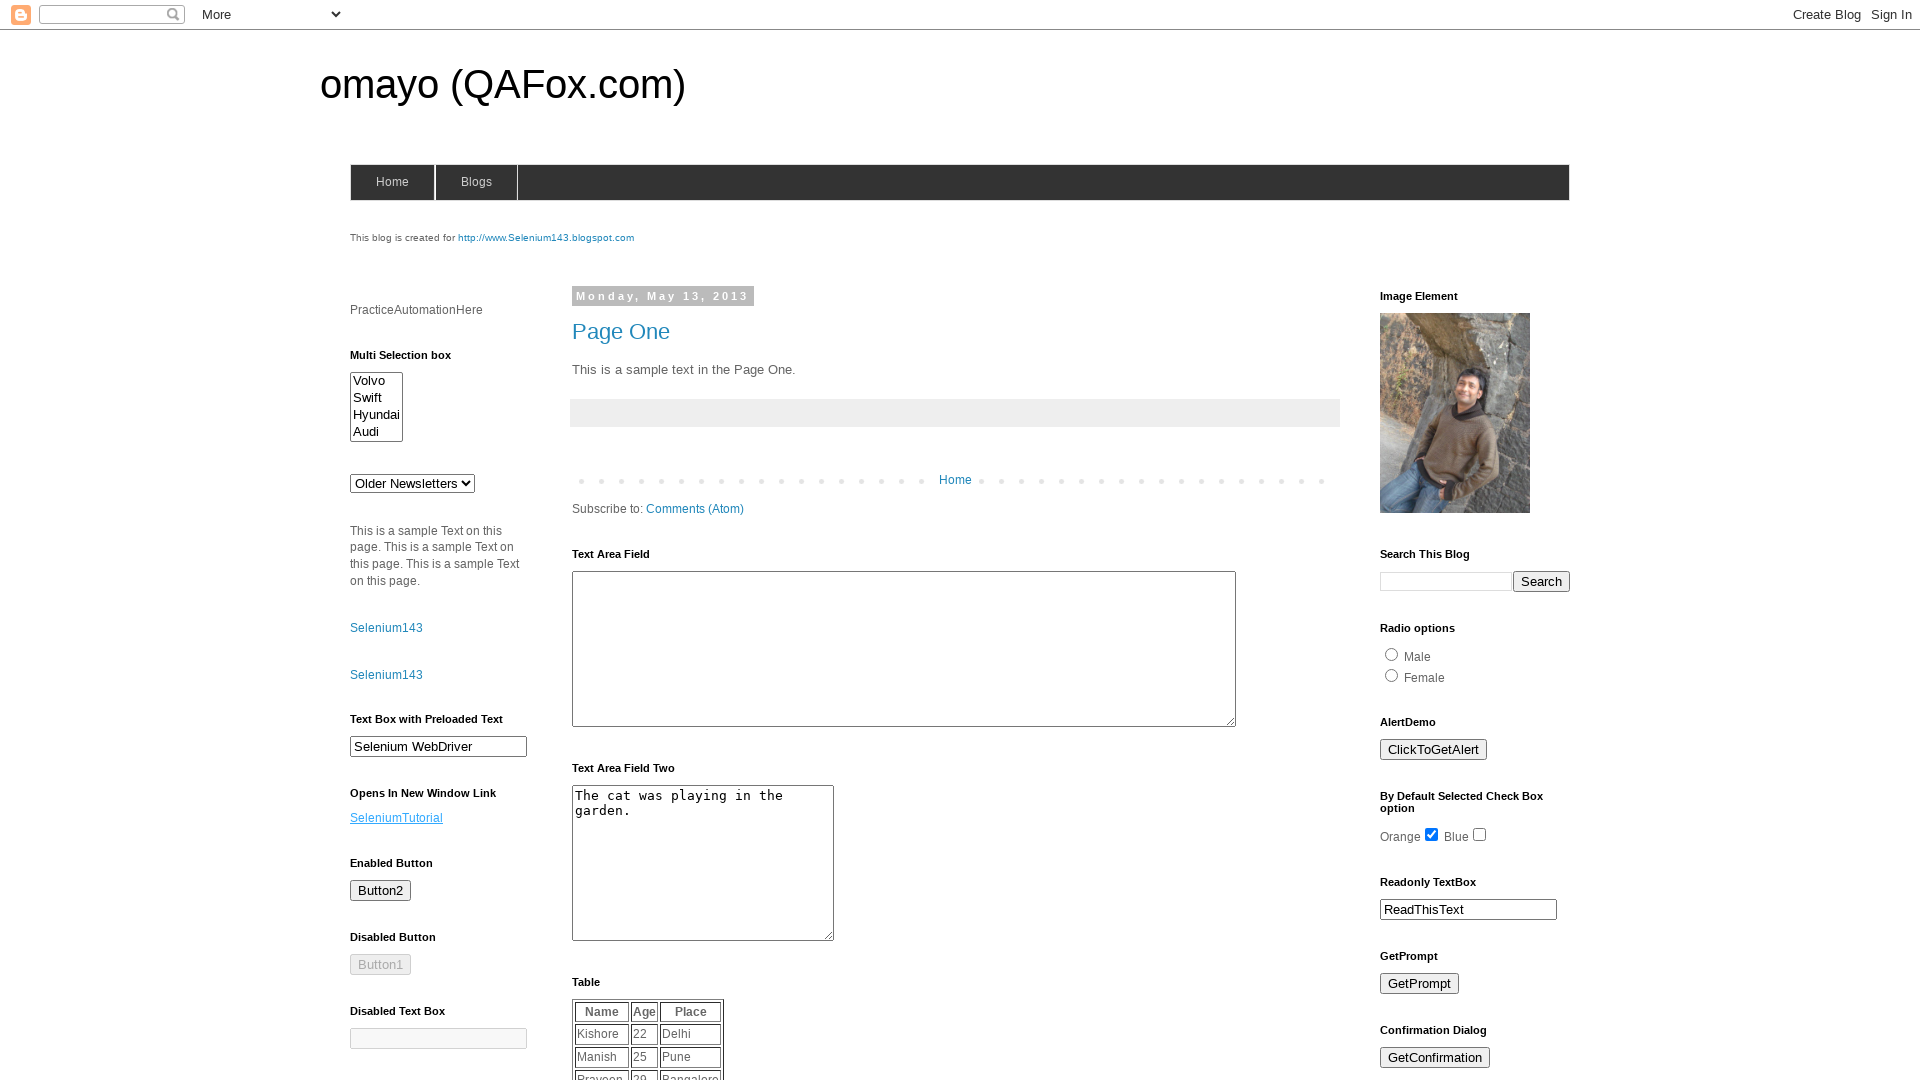

New page loaded successfully
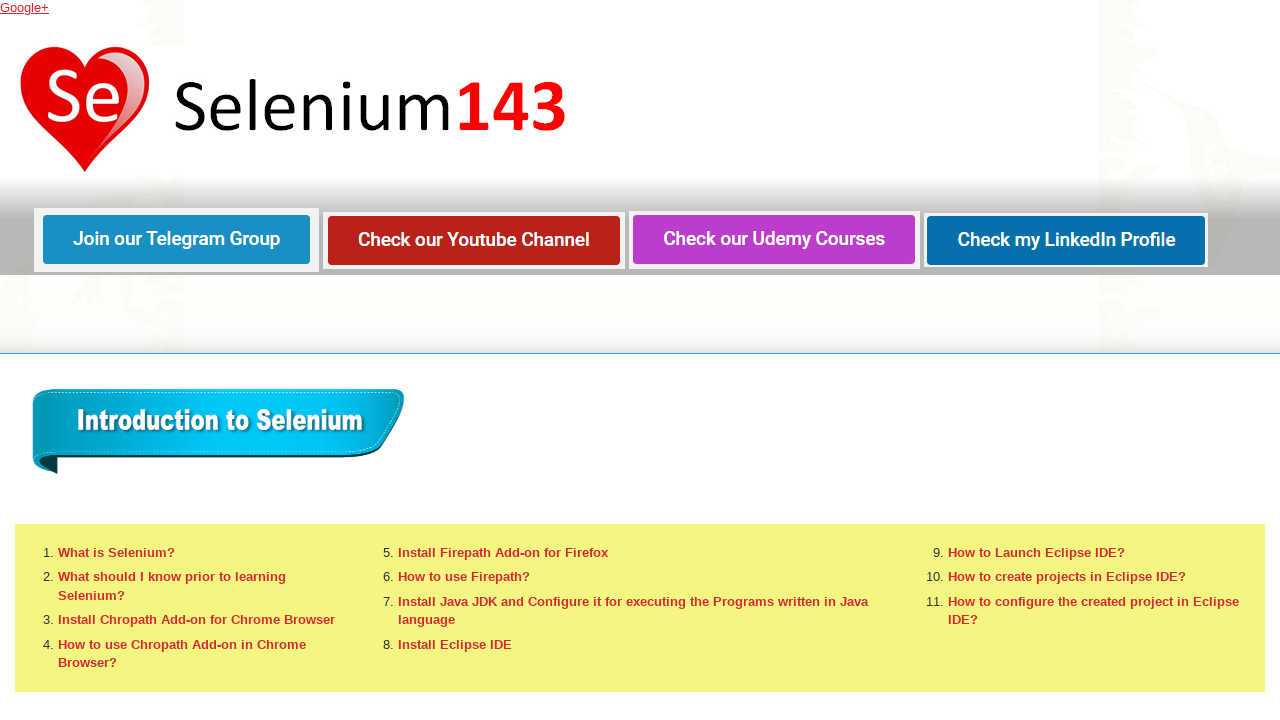

Closed the new window/tab
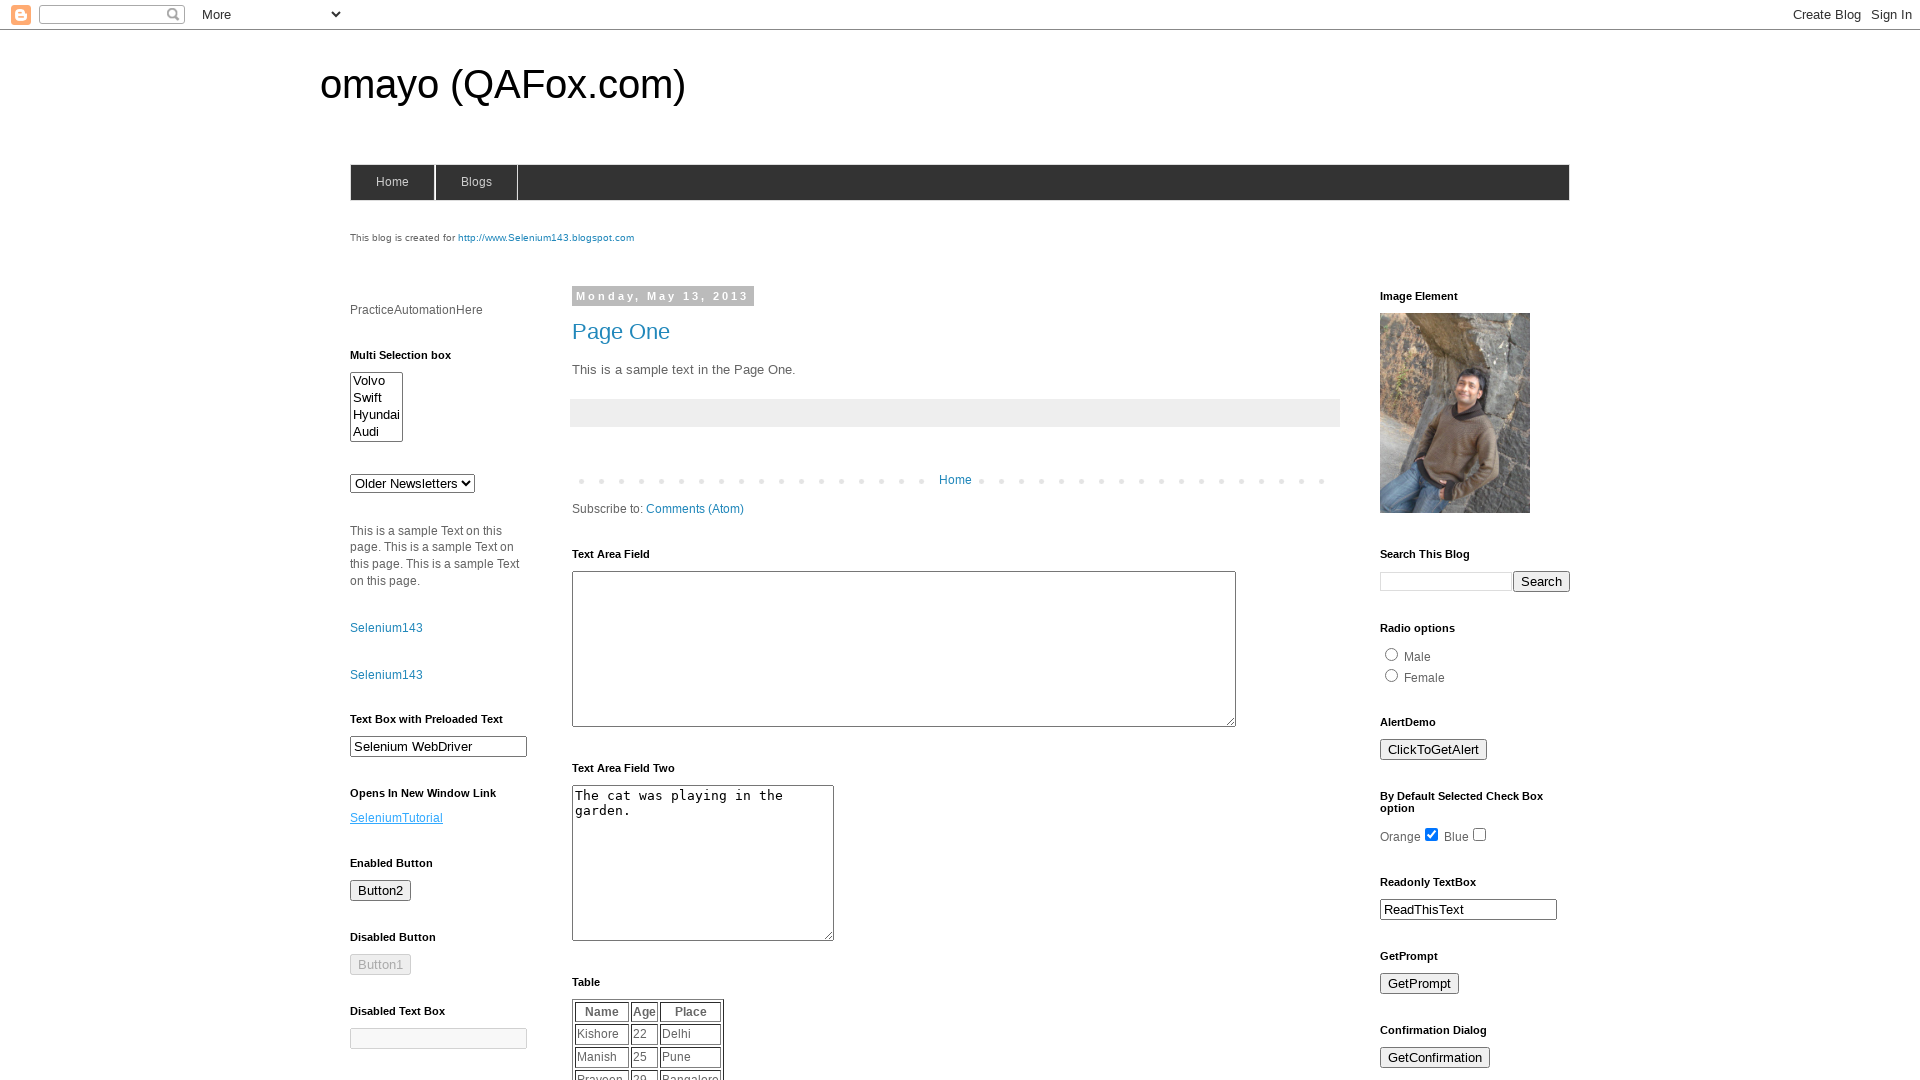

Parent page loaded, switched back to original window
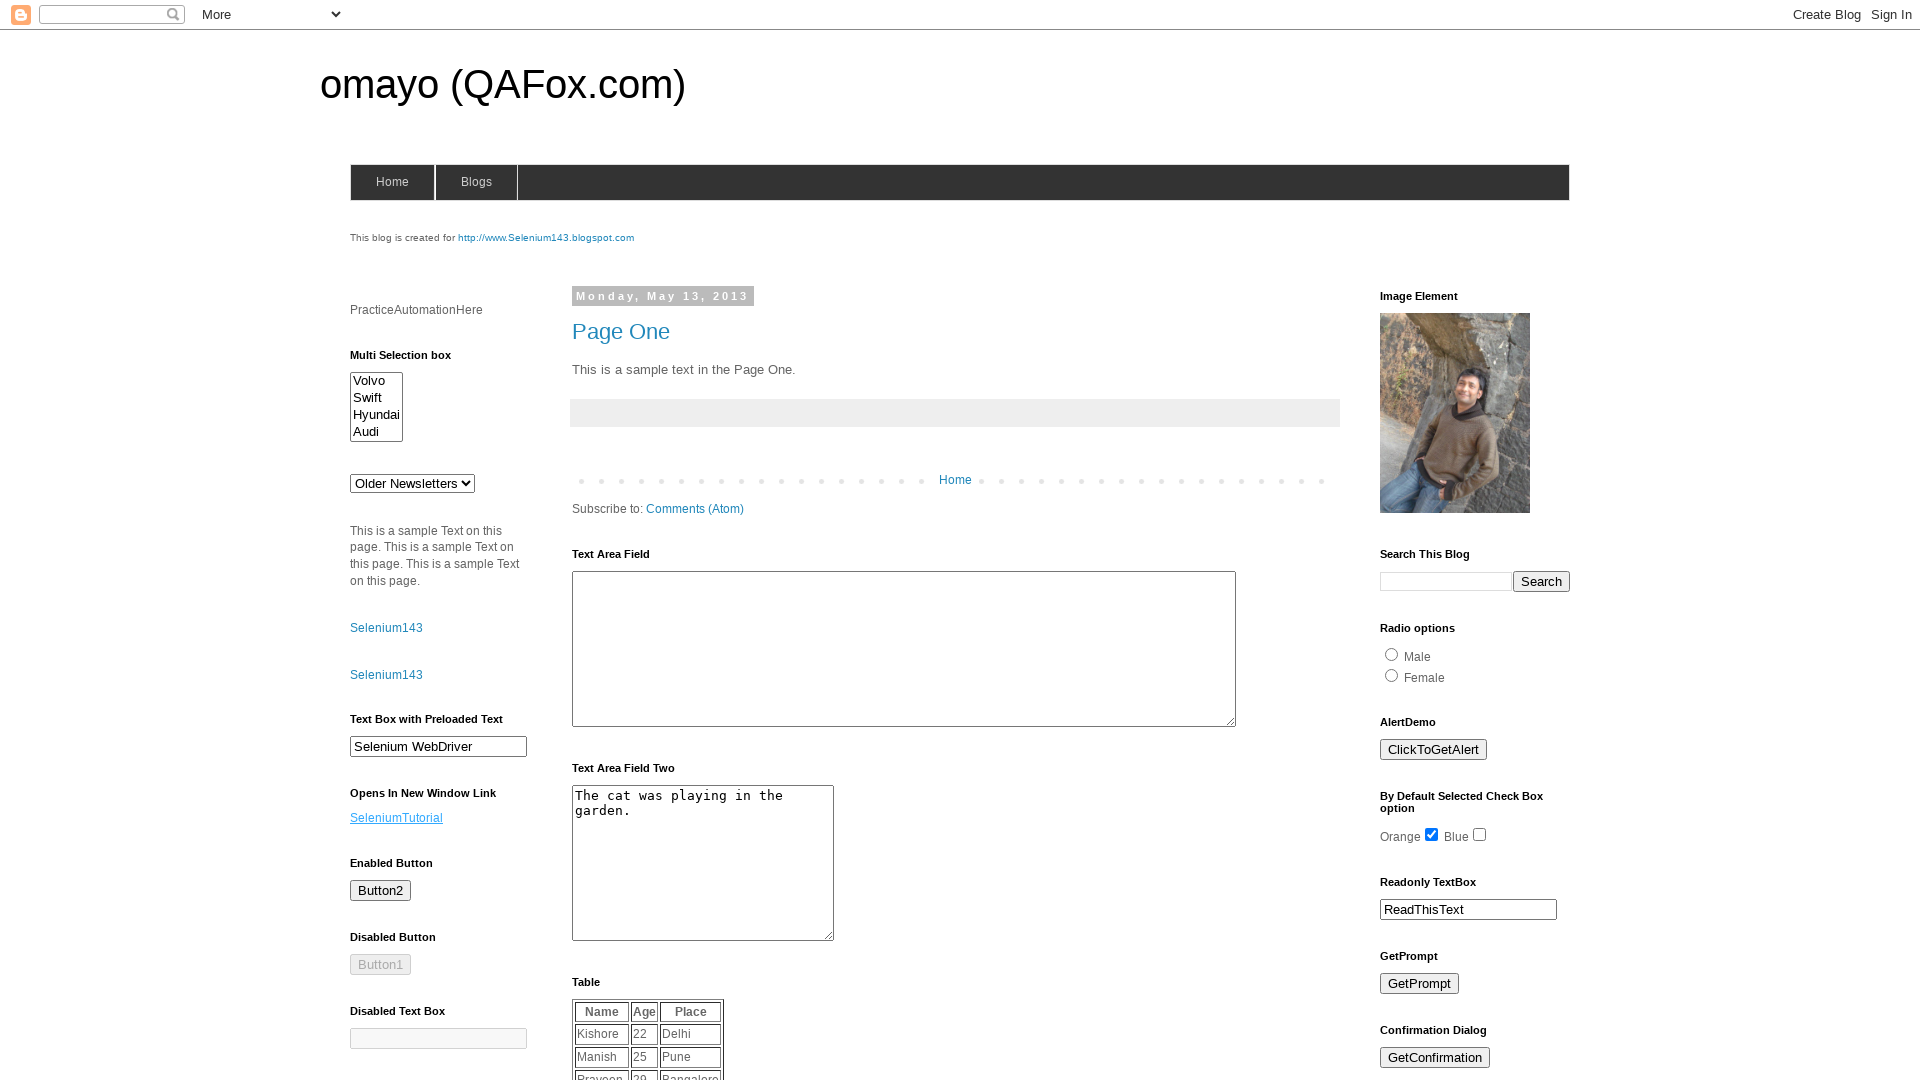

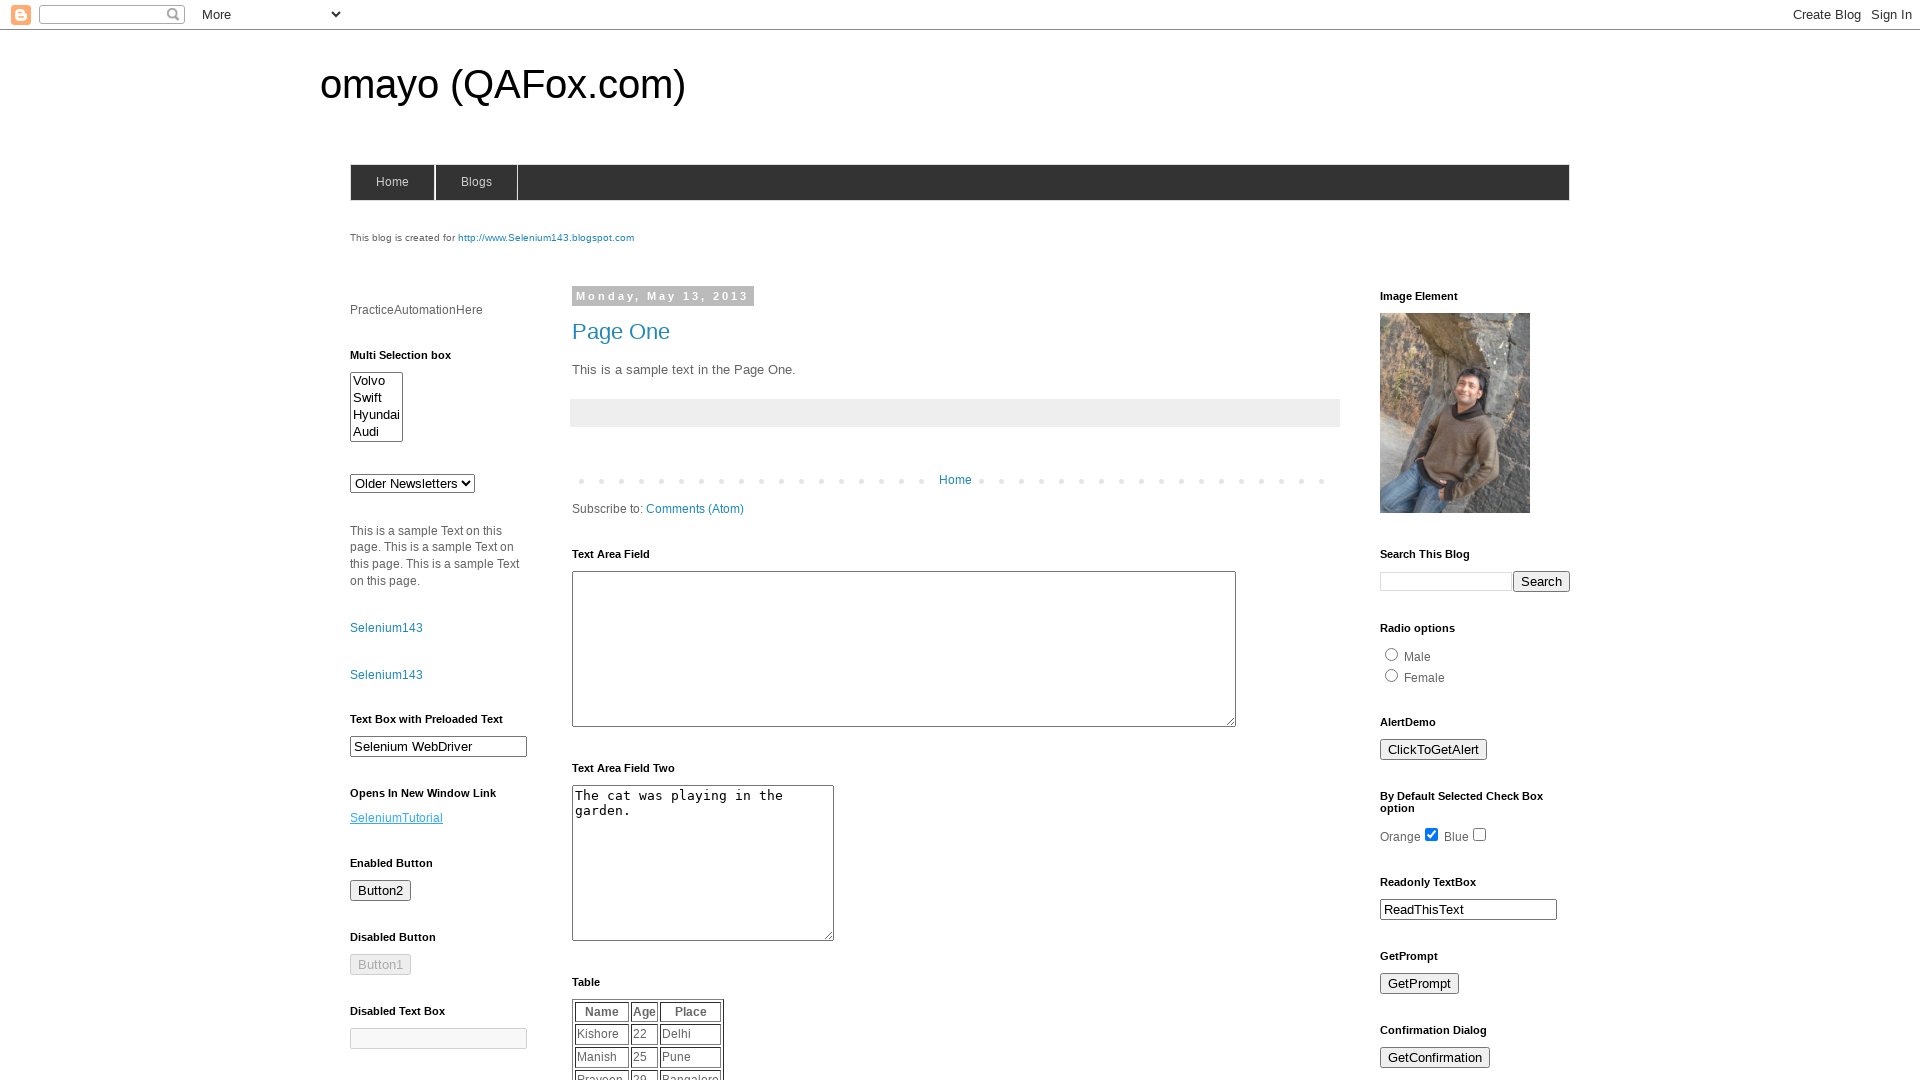